Opens NDTV news website in incognito mode and verifies the page title matches expected value

Starting URL: https://www.ndtv.com

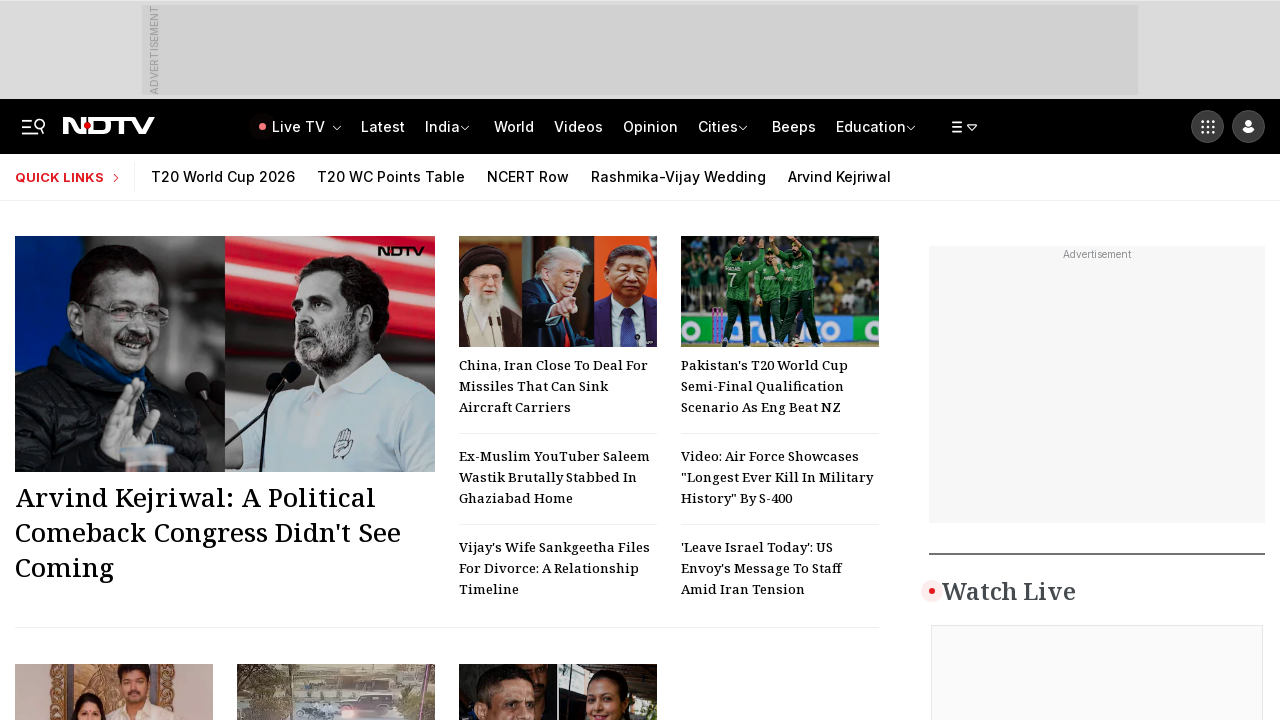

Waited for page to reach domcontentloaded state
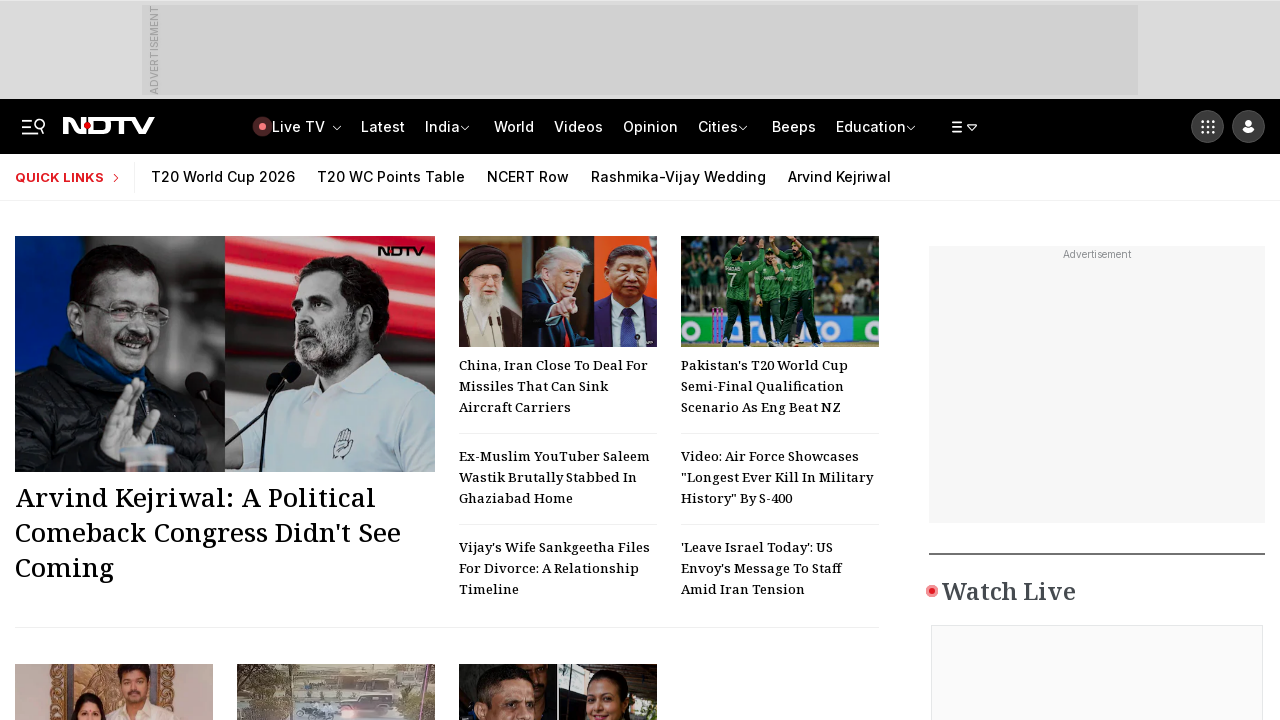

Retrieved page title: Get Latest News, India News, Breaking News, Today's News - NDTV.com
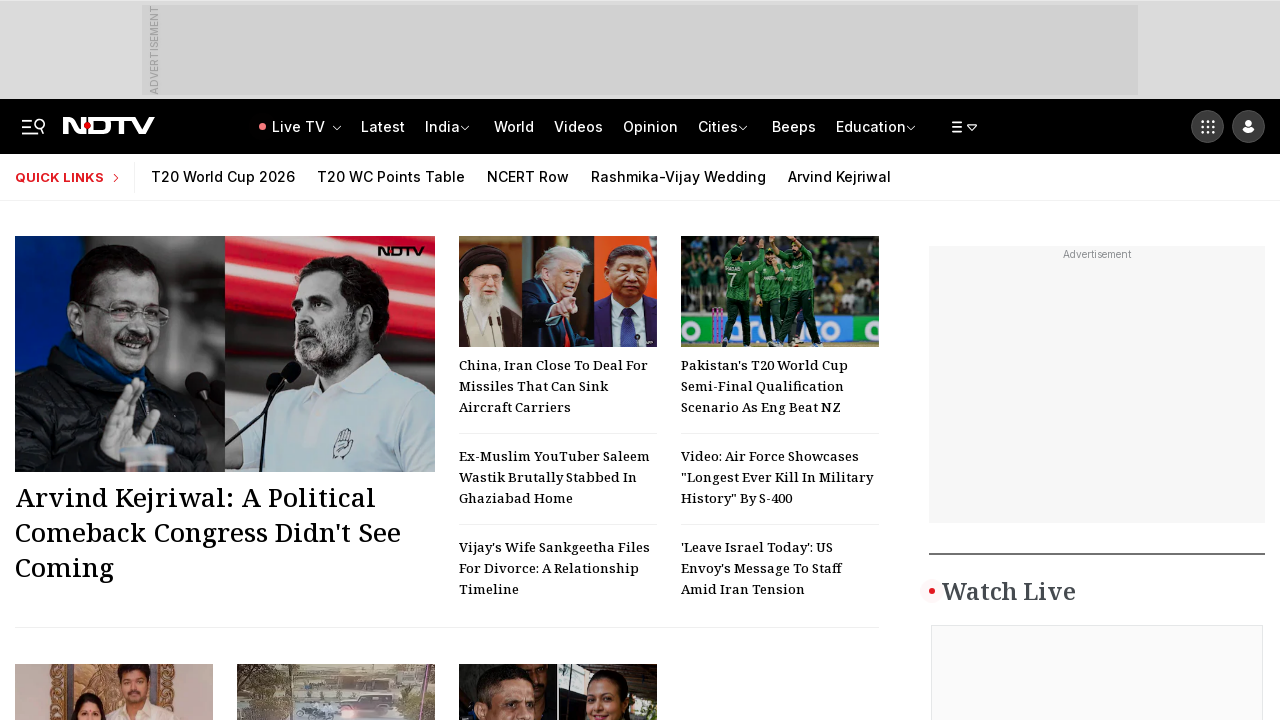

Verified page title matches expected value
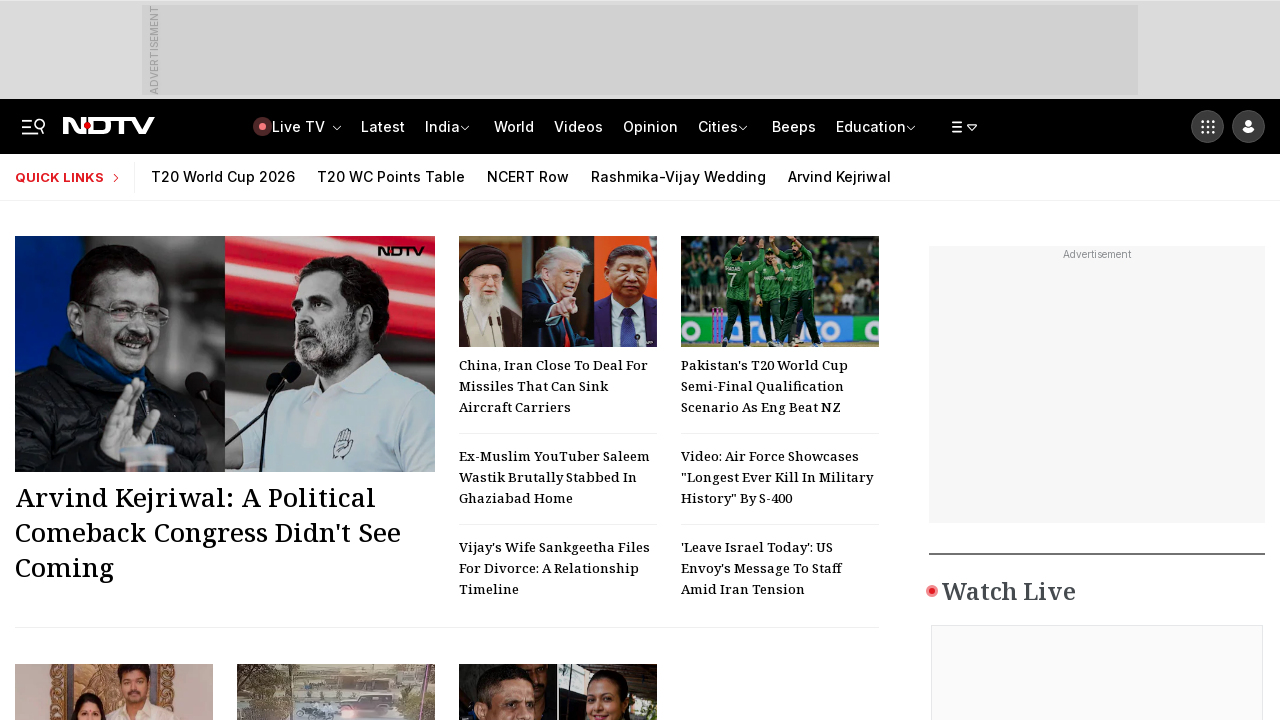

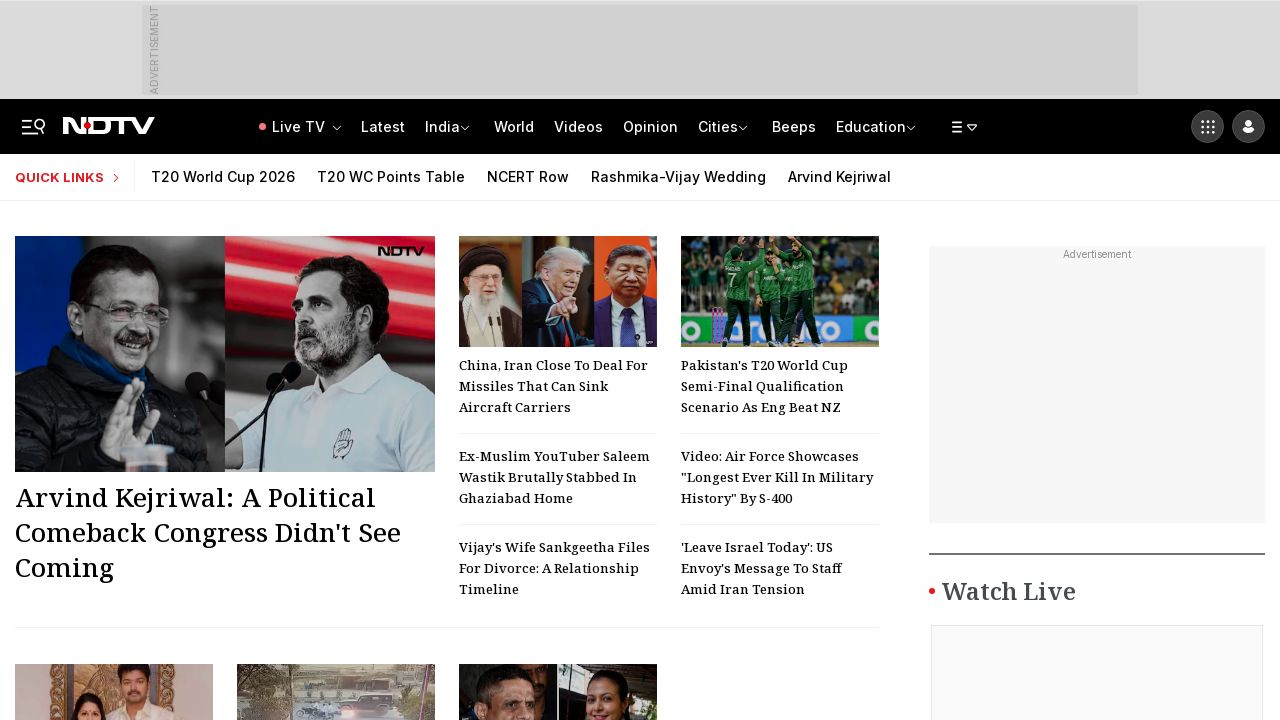